Tests jQuery UI menu navigation by clicking through nested menu items (Enabled > Downloads > CSV) and then clicking a link to Elemental Selenium

Starting URL: https://the-internet.herokuapp.com/jqueryui/menu

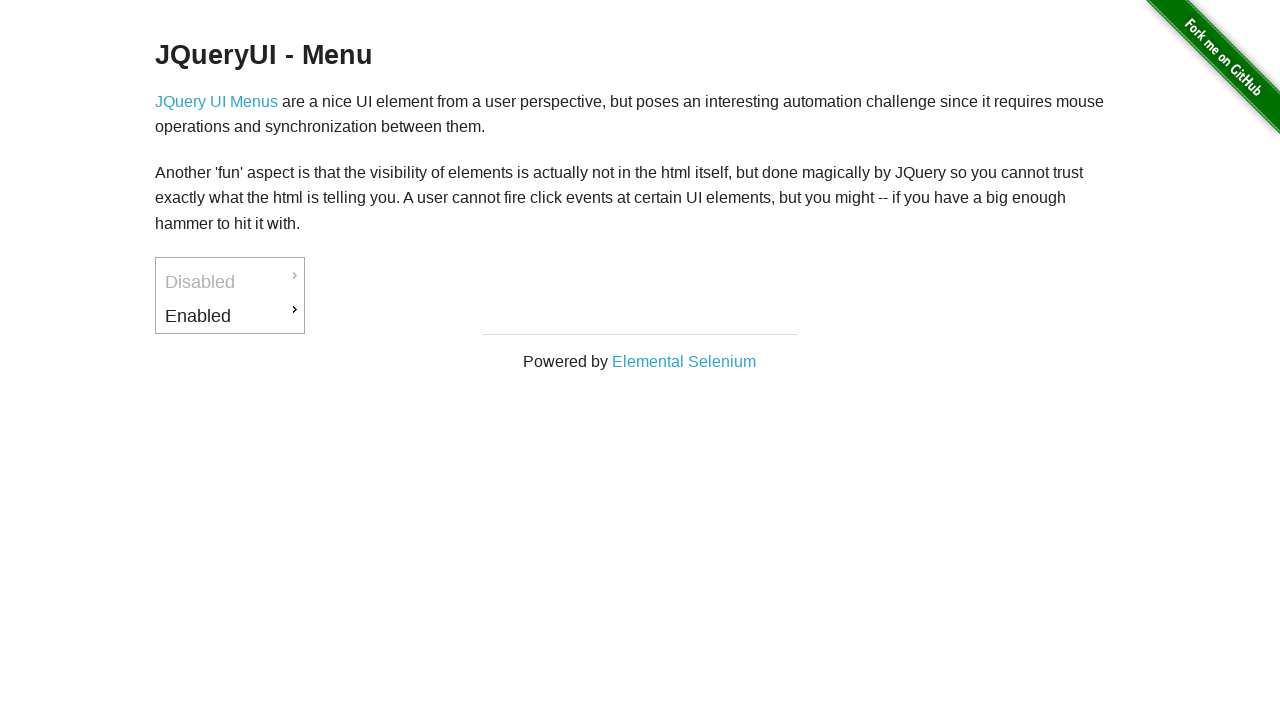

Clicked 'Enabled' menu item at (230, 316) on xpath=//a[text()='Enabled']
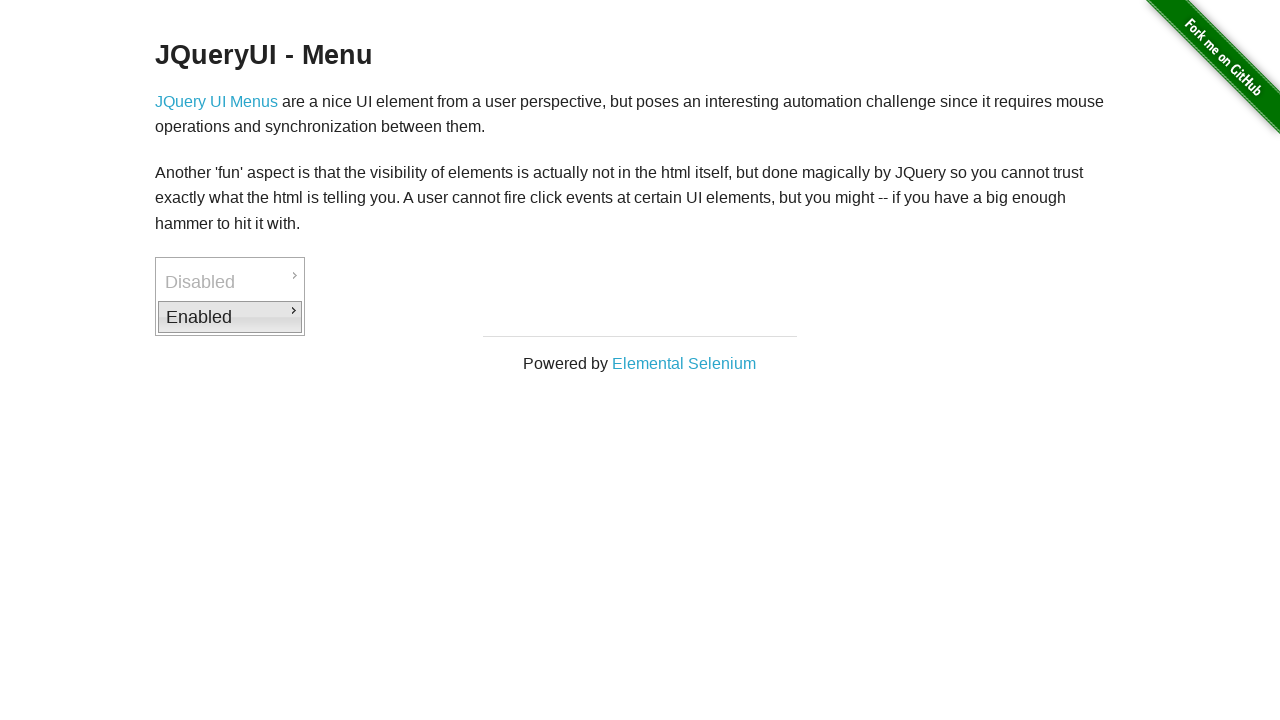

Waited 1 second for submenu to appear
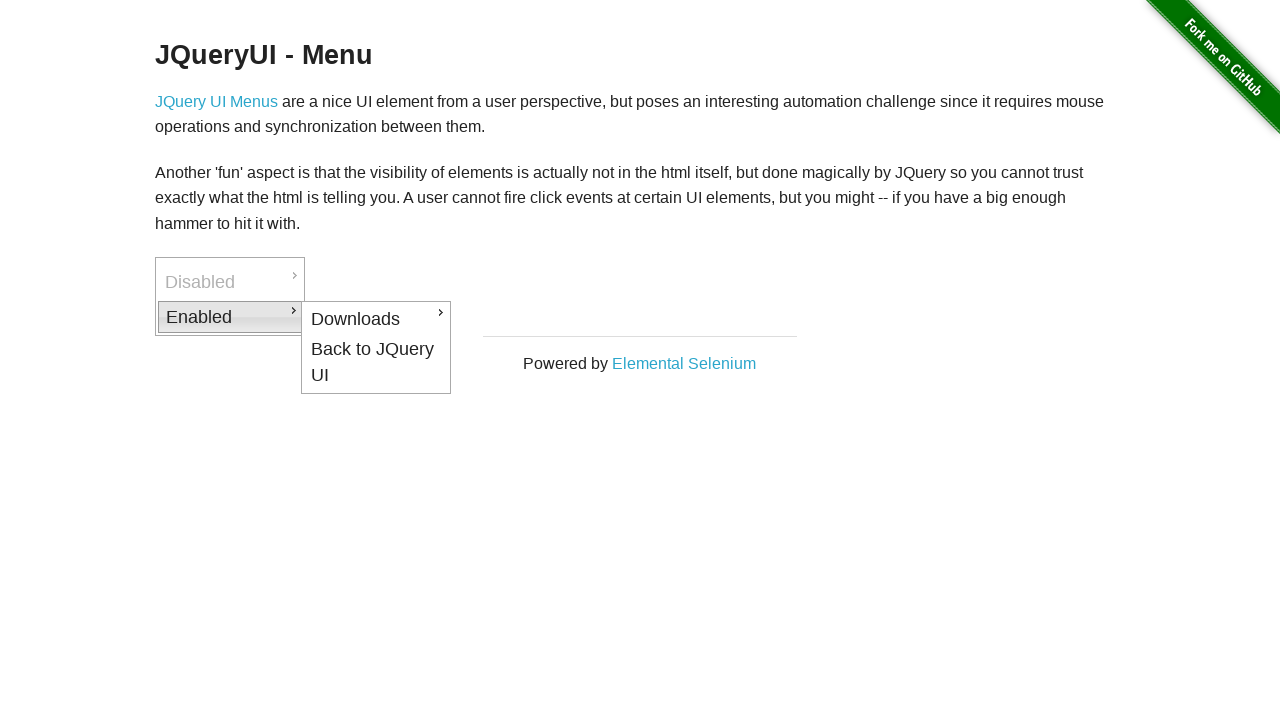

Clicked 'Downloads' submenu item at (376, 319) on xpath=//a[text()='Downloads']
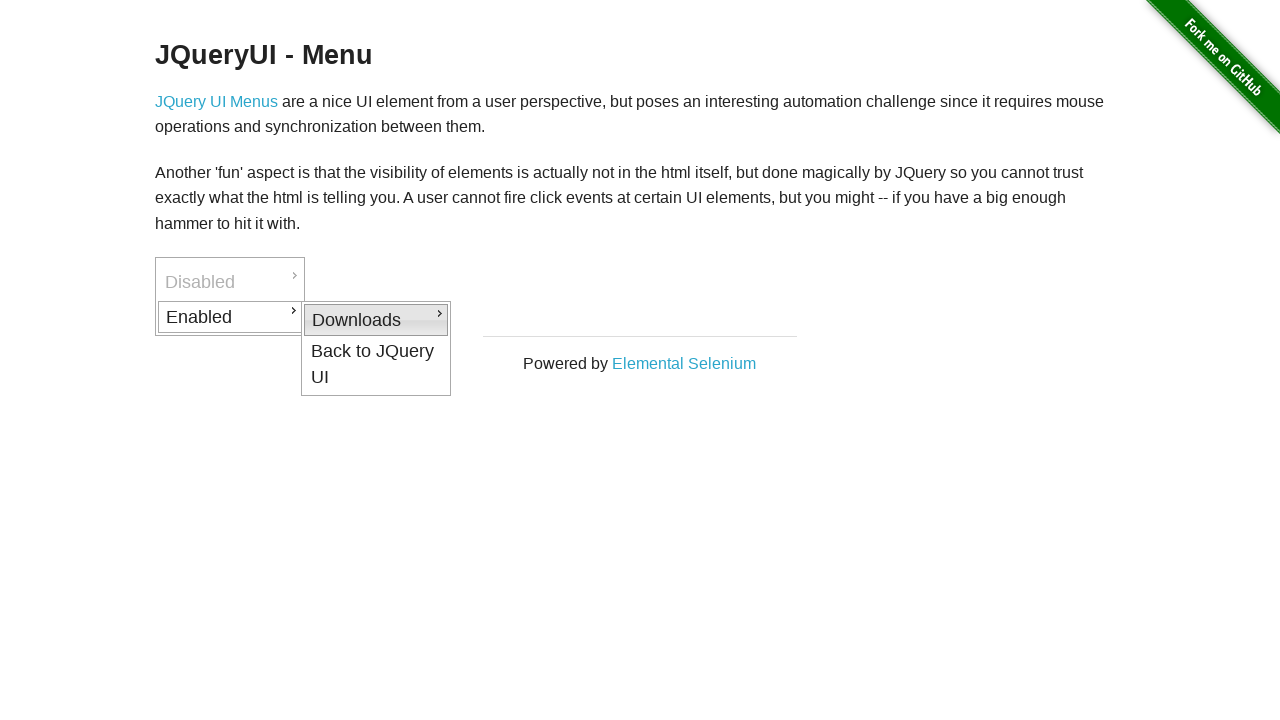

Waited 1 second for next submenu level to load
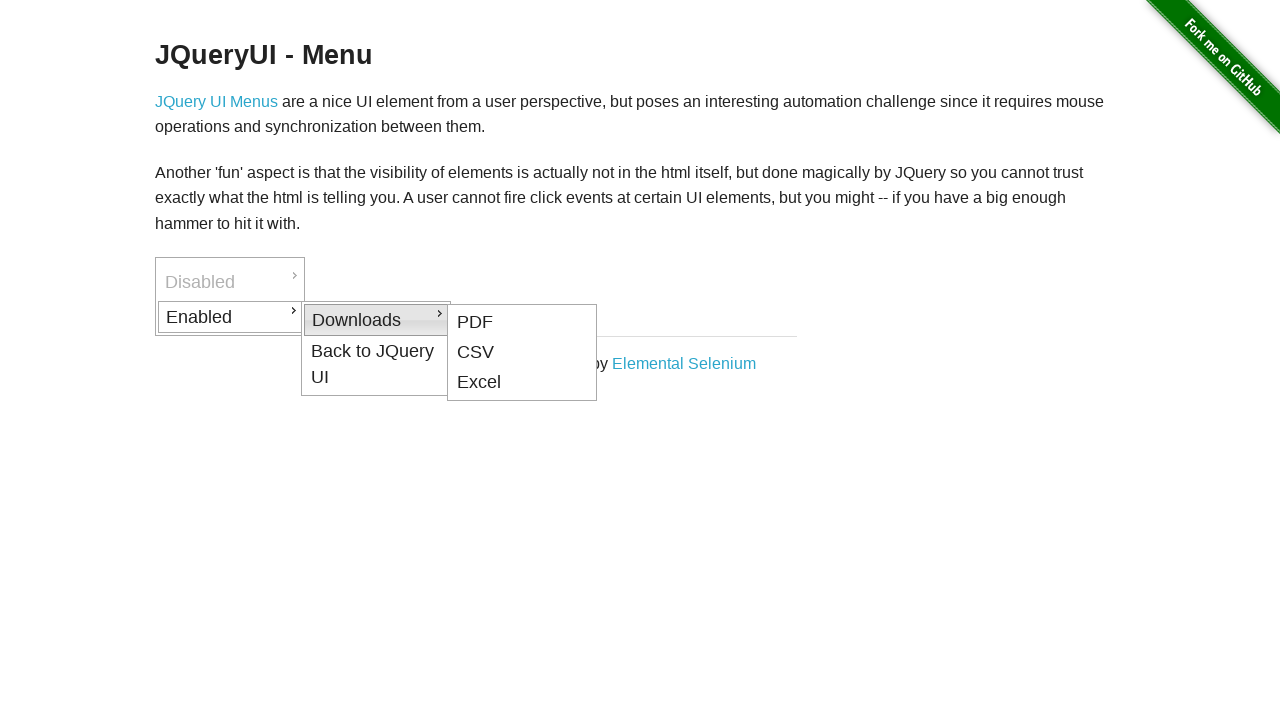

Clicked 'CSV' option at (522, 352) on xpath=//a[text()='CSV']
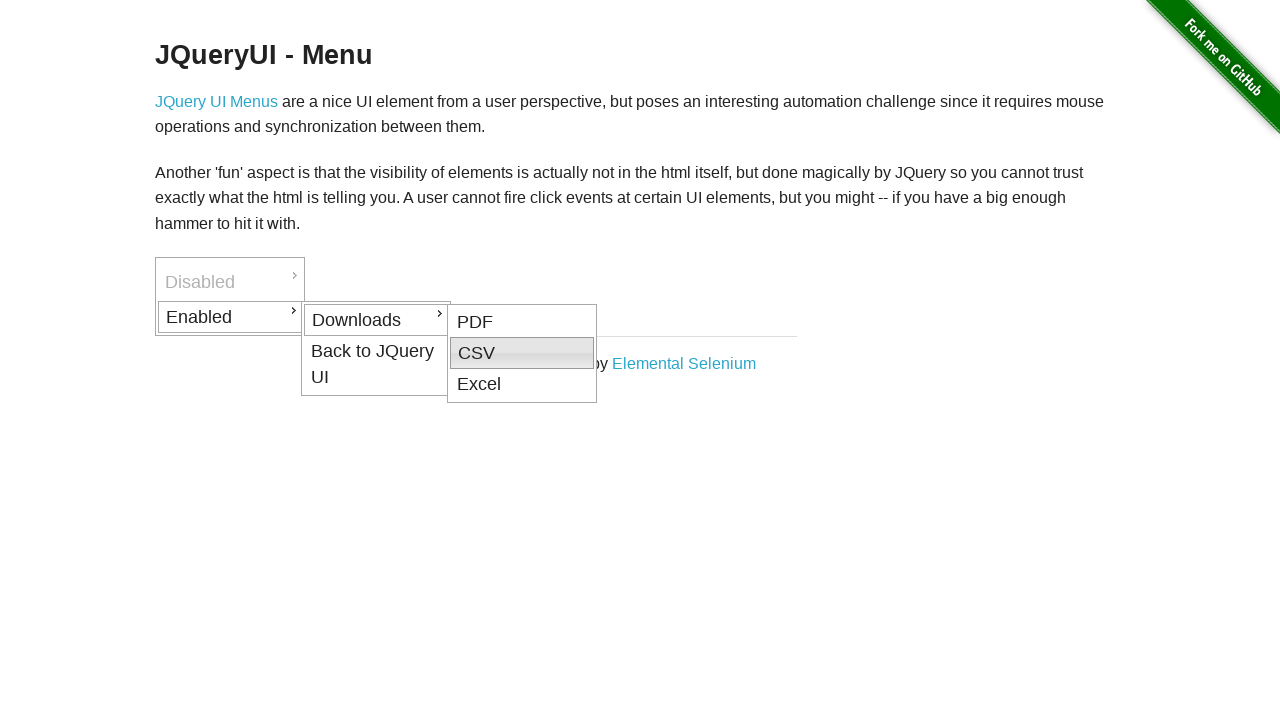

Waited 1 second before clicking link
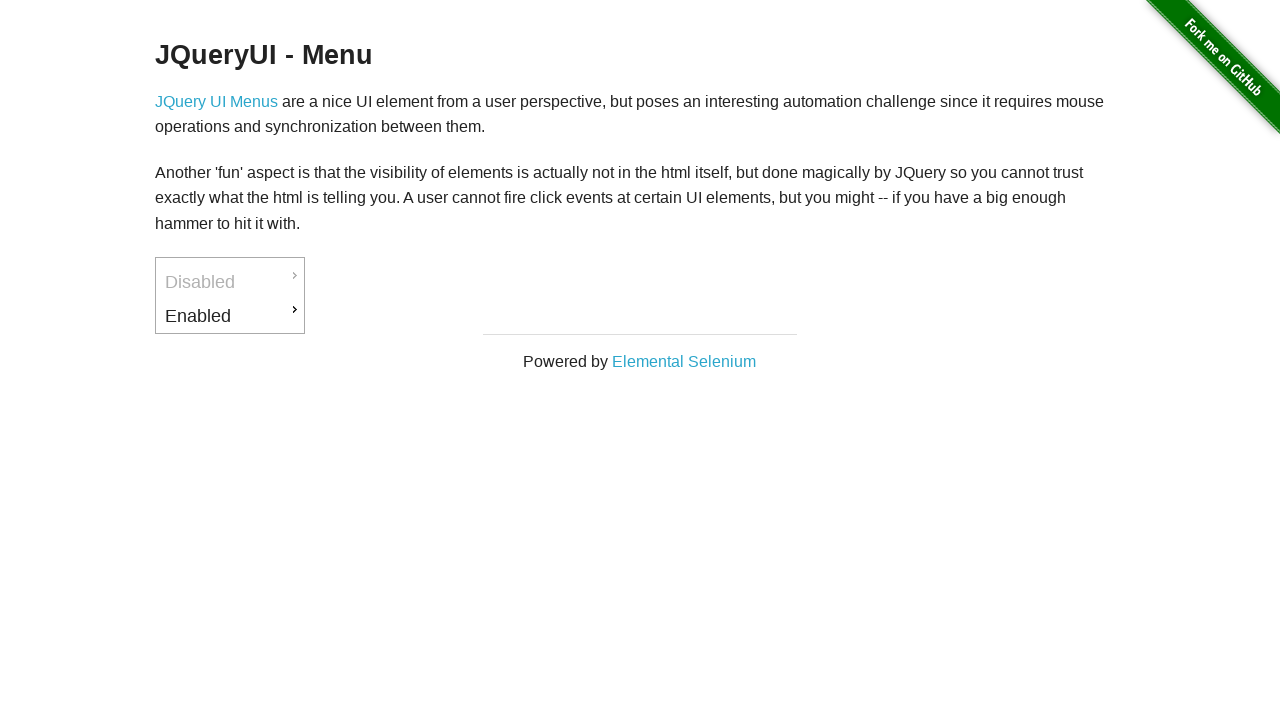

Clicked 'Elemental Selenium' link at (684, 361) on text=Elemental Selenium
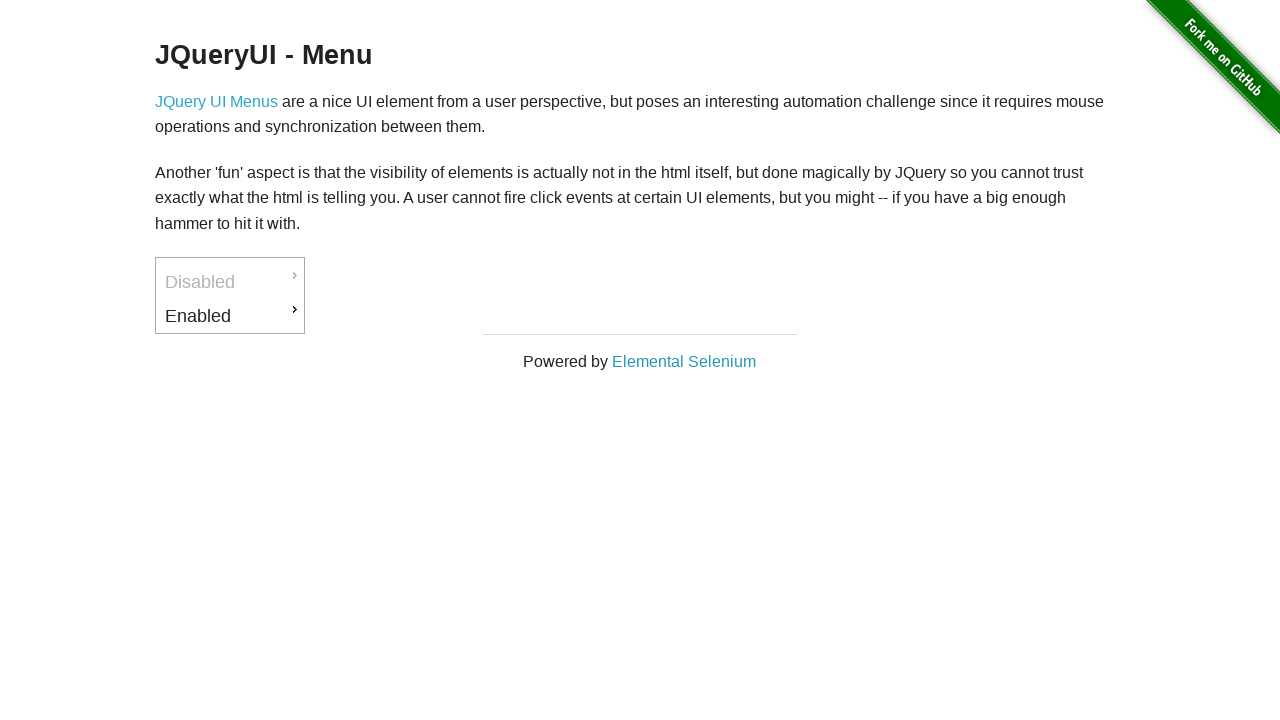

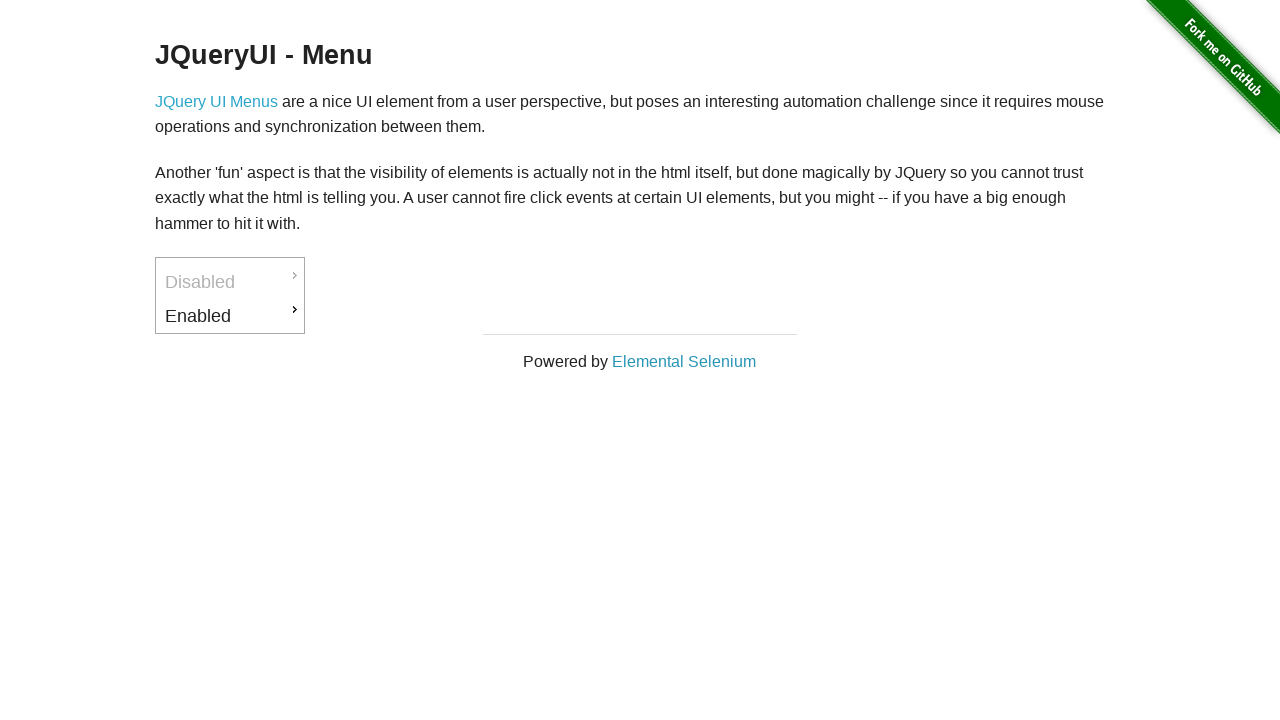